Tests filling a text box form and using the submit method on the submit button

Starting URL: https://demoqa.com/text-box

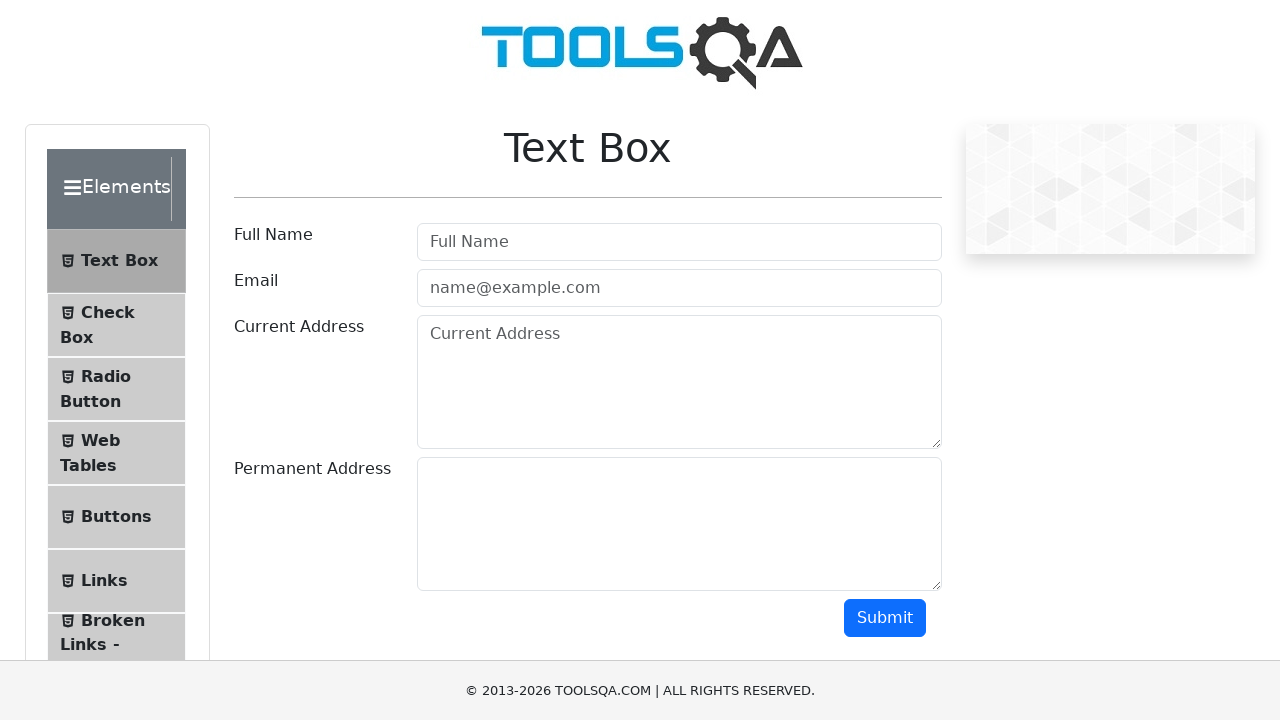

Filled user name field with 'Manvir' on #userName
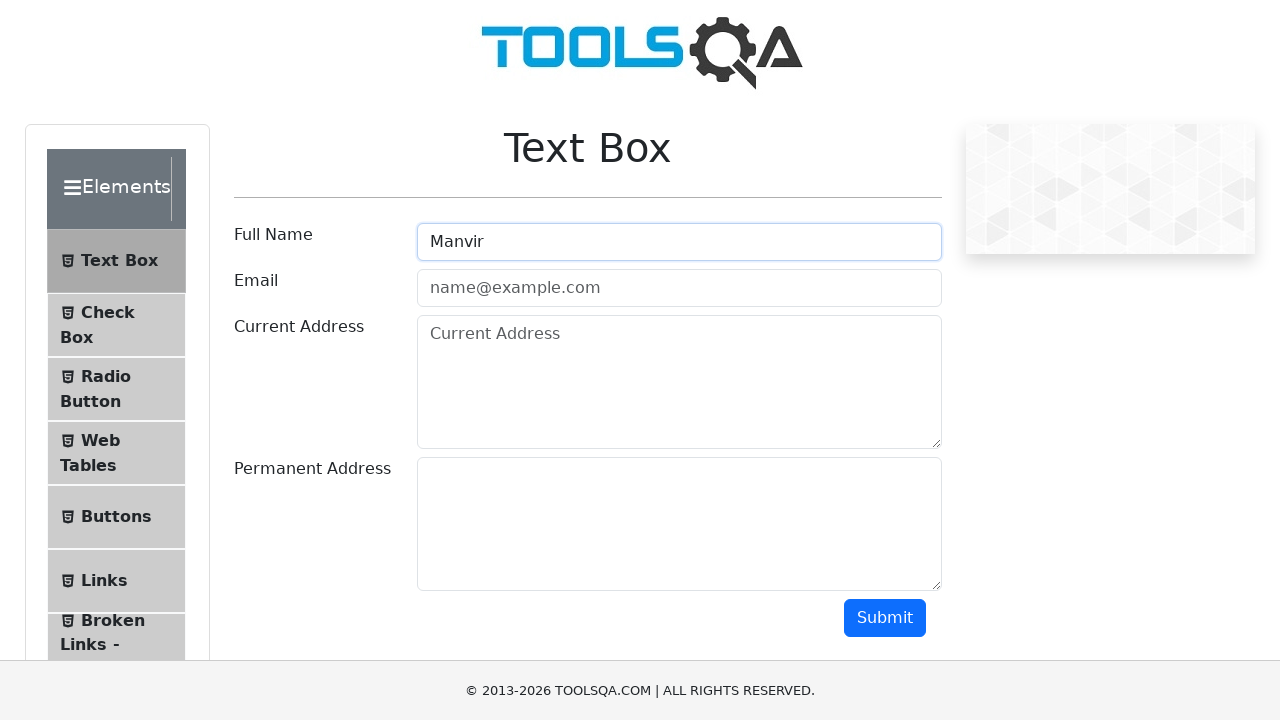

Filled email field with 'abc@gmail.com' on #userEmail
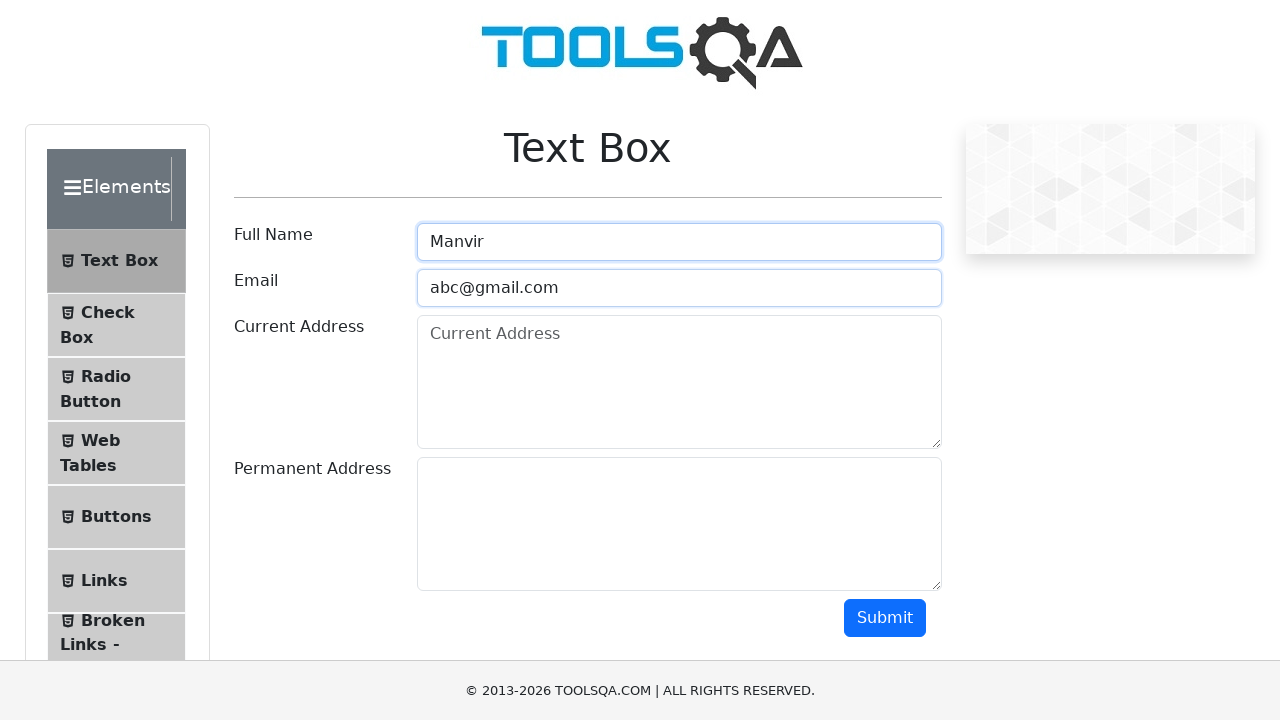

Filled current address field with 'Canada' on #currentAddress
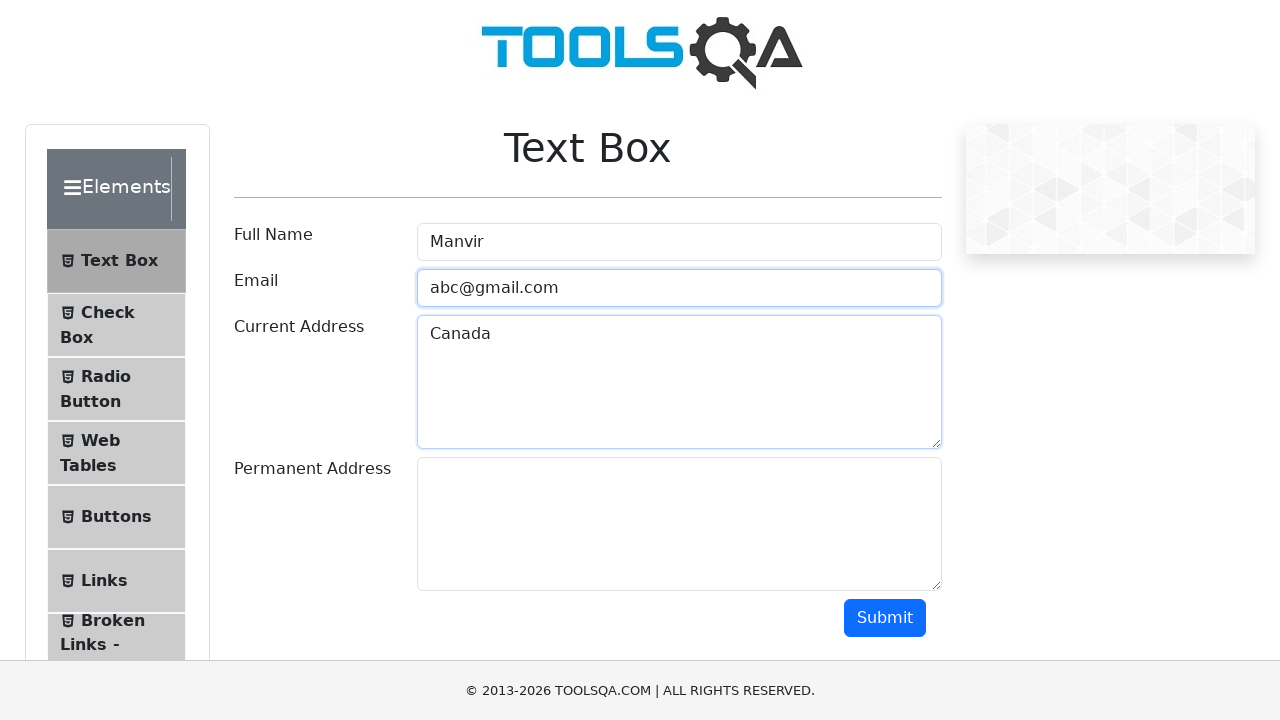

Filled permanent address field with 'India' on #permanentAddress
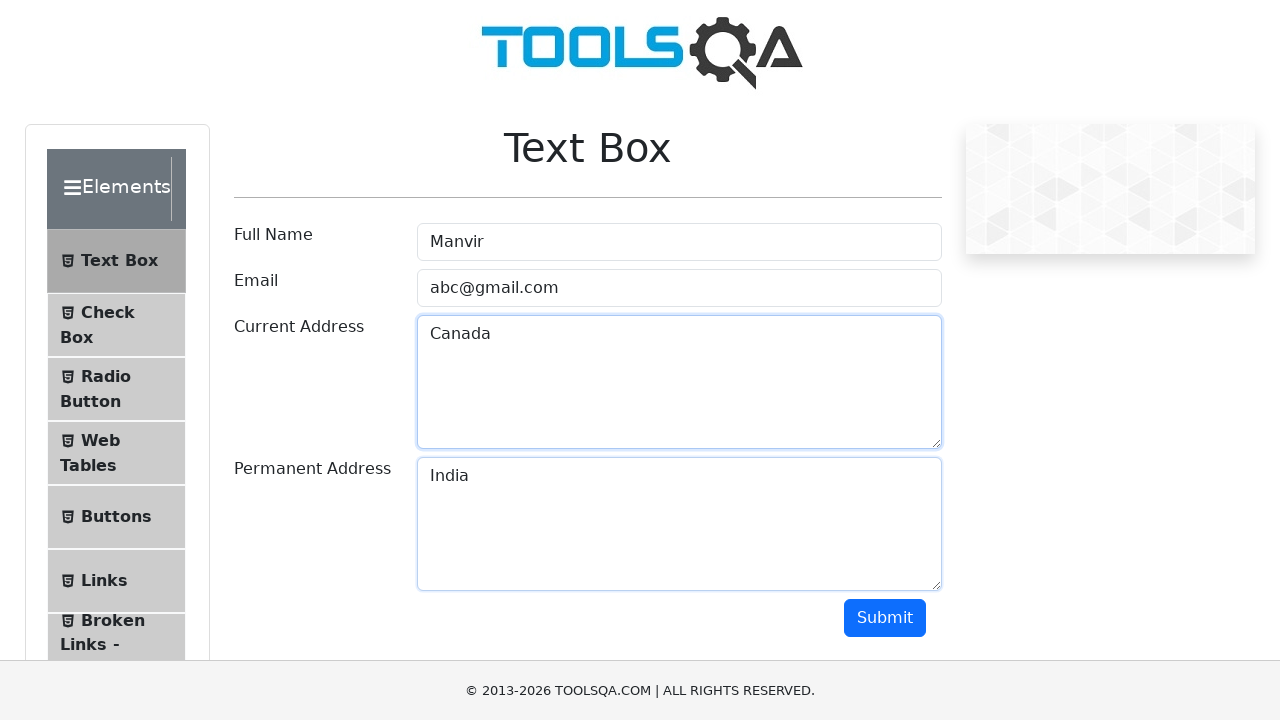

Clicked submit button to submit the text box form at (885, 618) on #submit
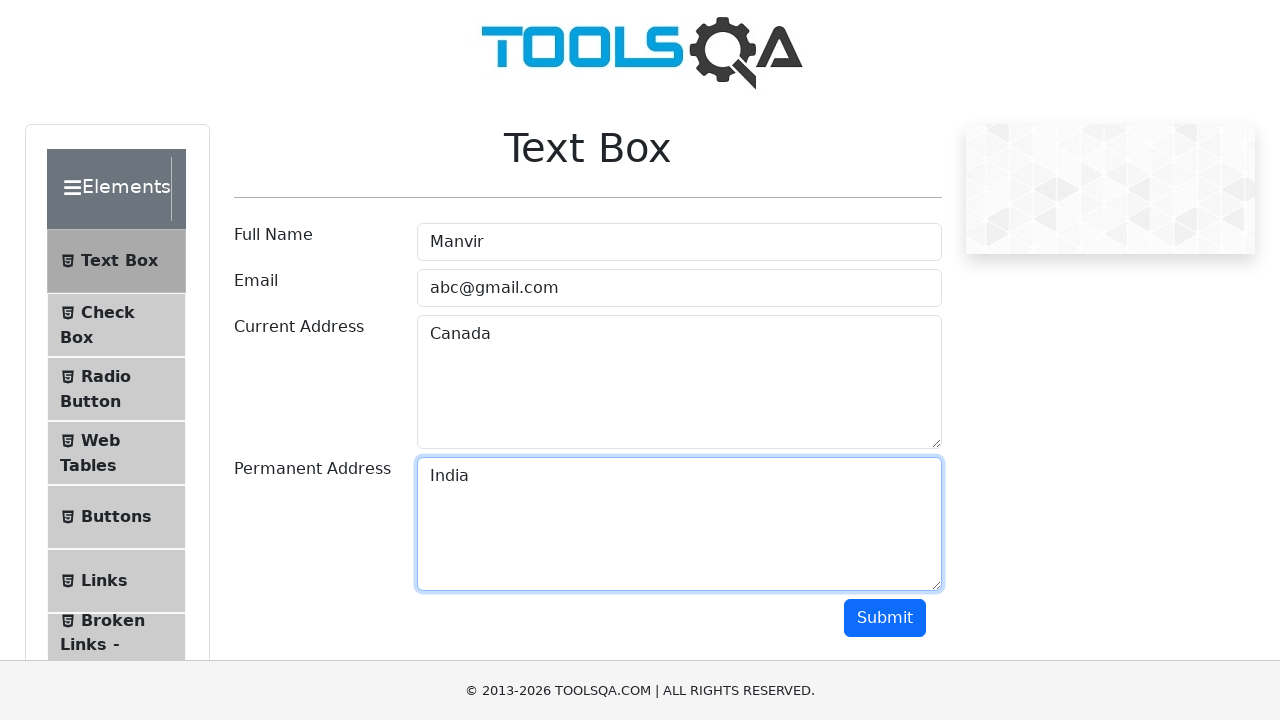

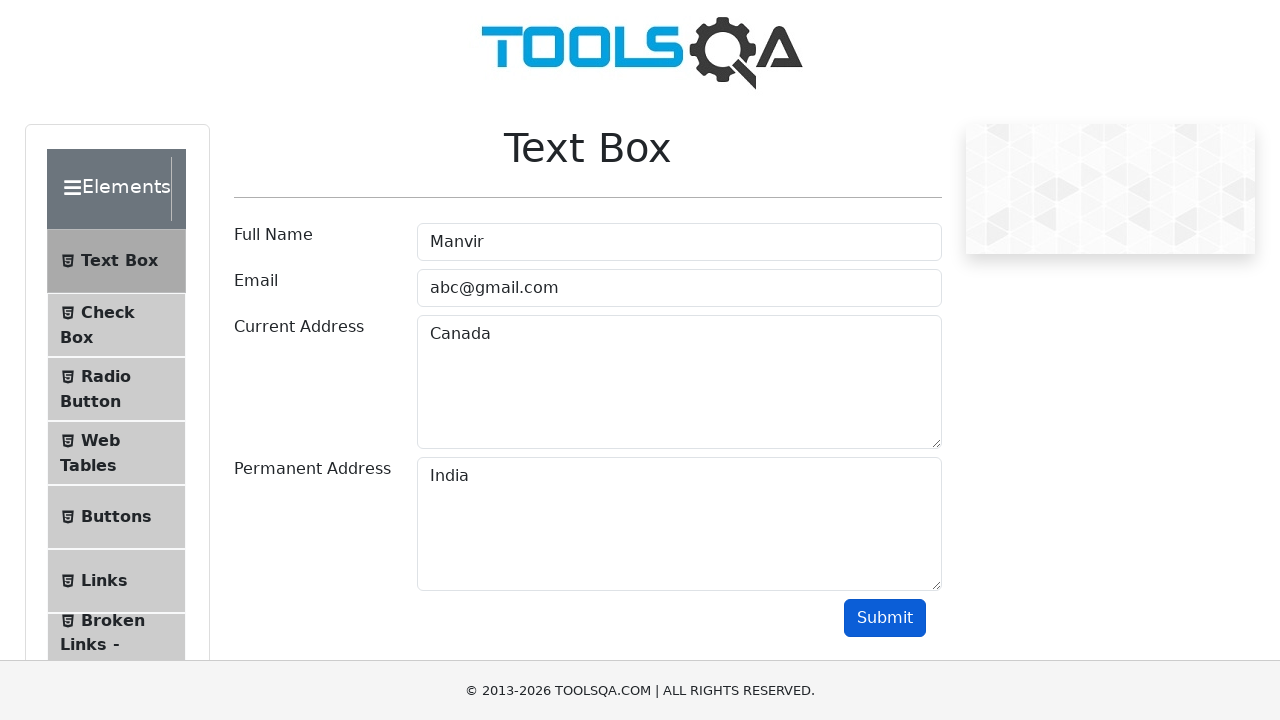